Tests adding a todo item to a sample todo application by entering text in the input field and pressing Enter, then verifying the item was added.

Starting URL: https://lambdatest.github.io/sample-todo-app/

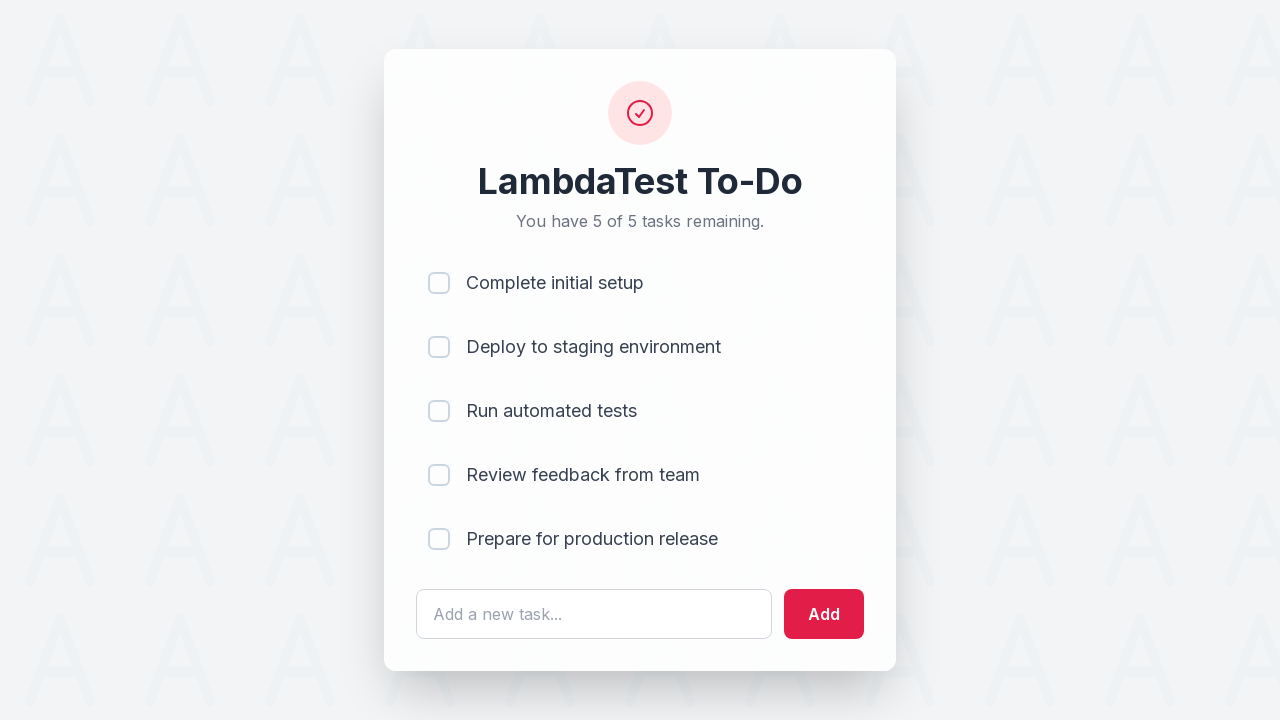

Filled todo input field with 'Learn Selenium' on #sampletodotext
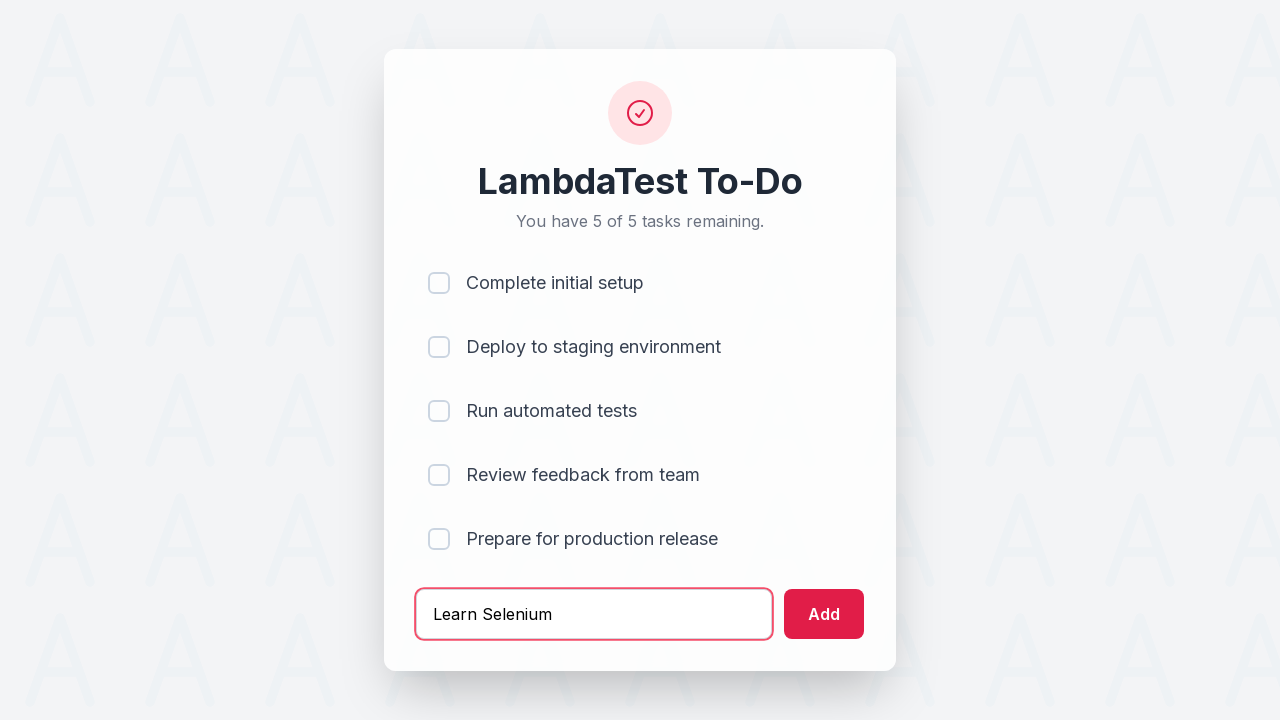

Pressed Enter to submit the todo item on #sampletodotext
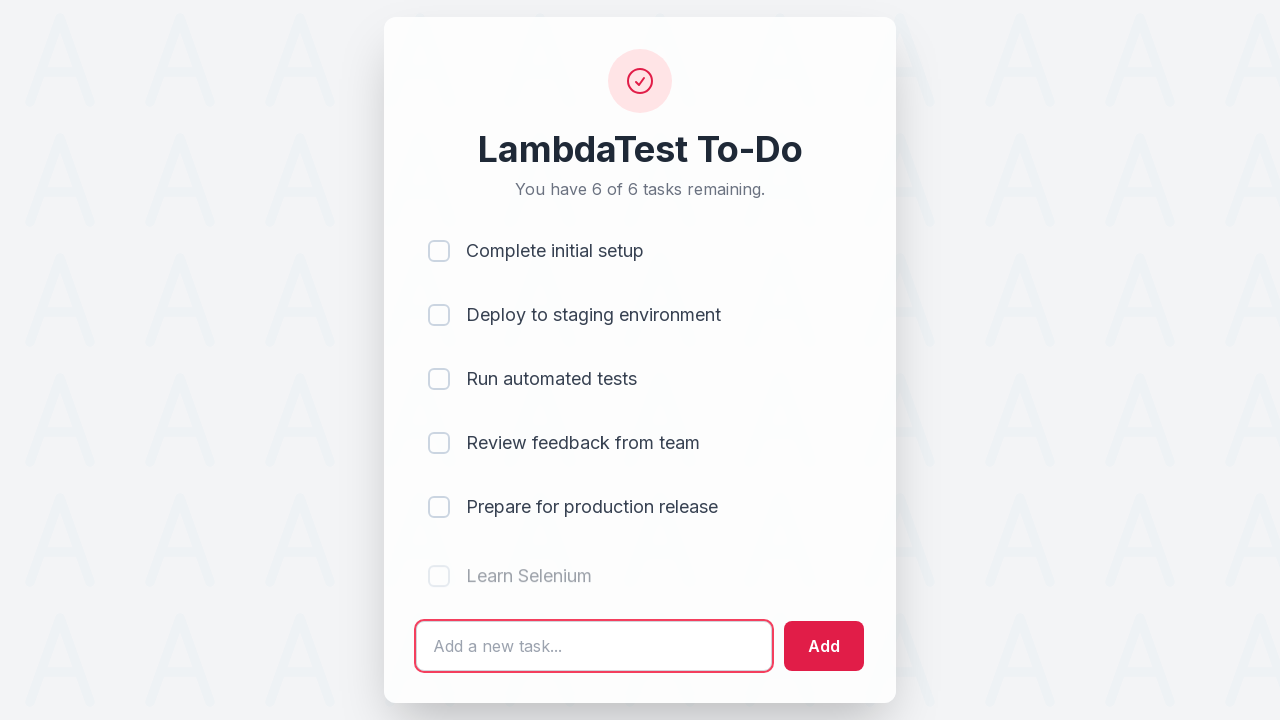

New todo item appeared in the list
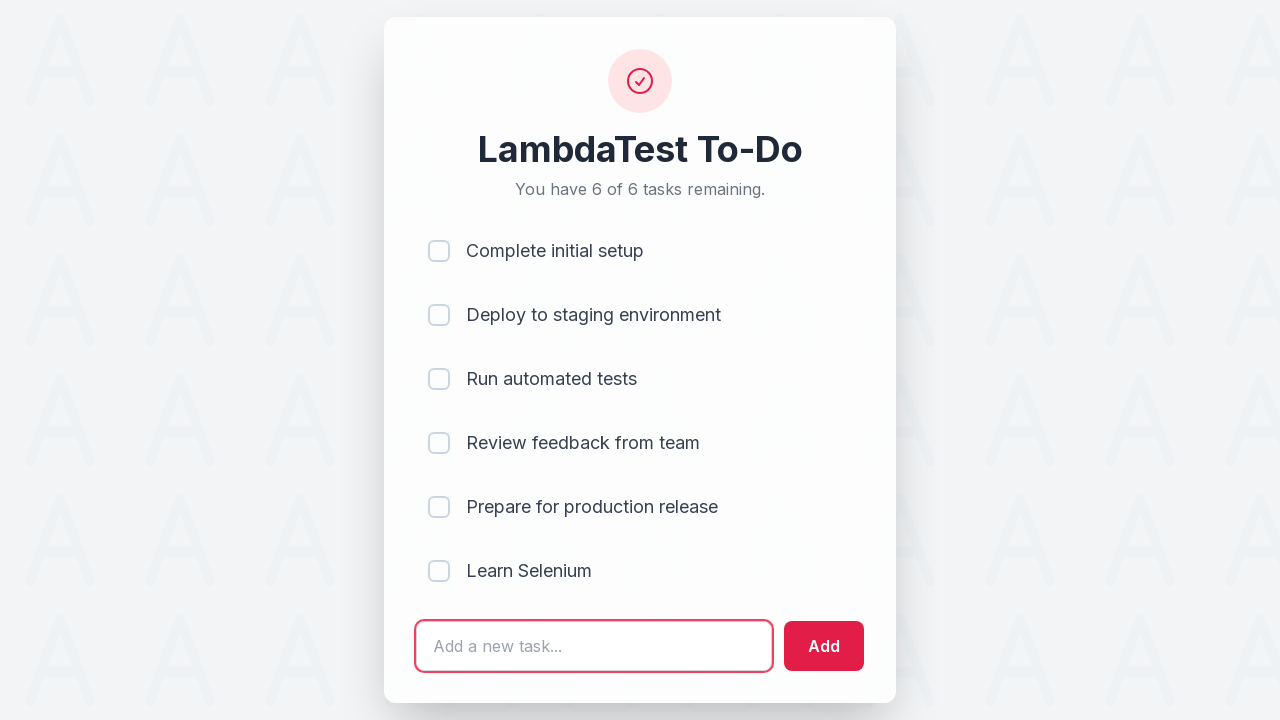

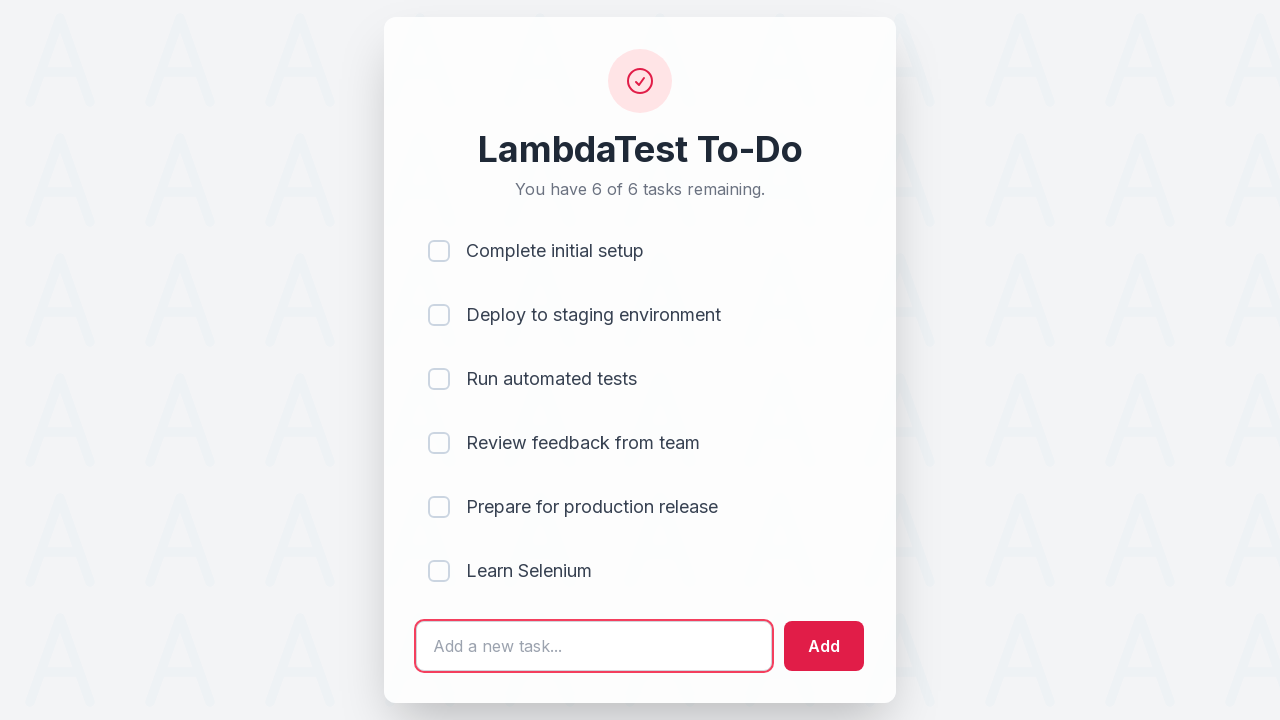